Tests a hierarchical menu widget by hovering over menu items to reveal nested submenus, navigating from Main Item 2 to SUB SUB LIST to Sub Sub Item 2.

Starting URL: https://demoqa.com/menu

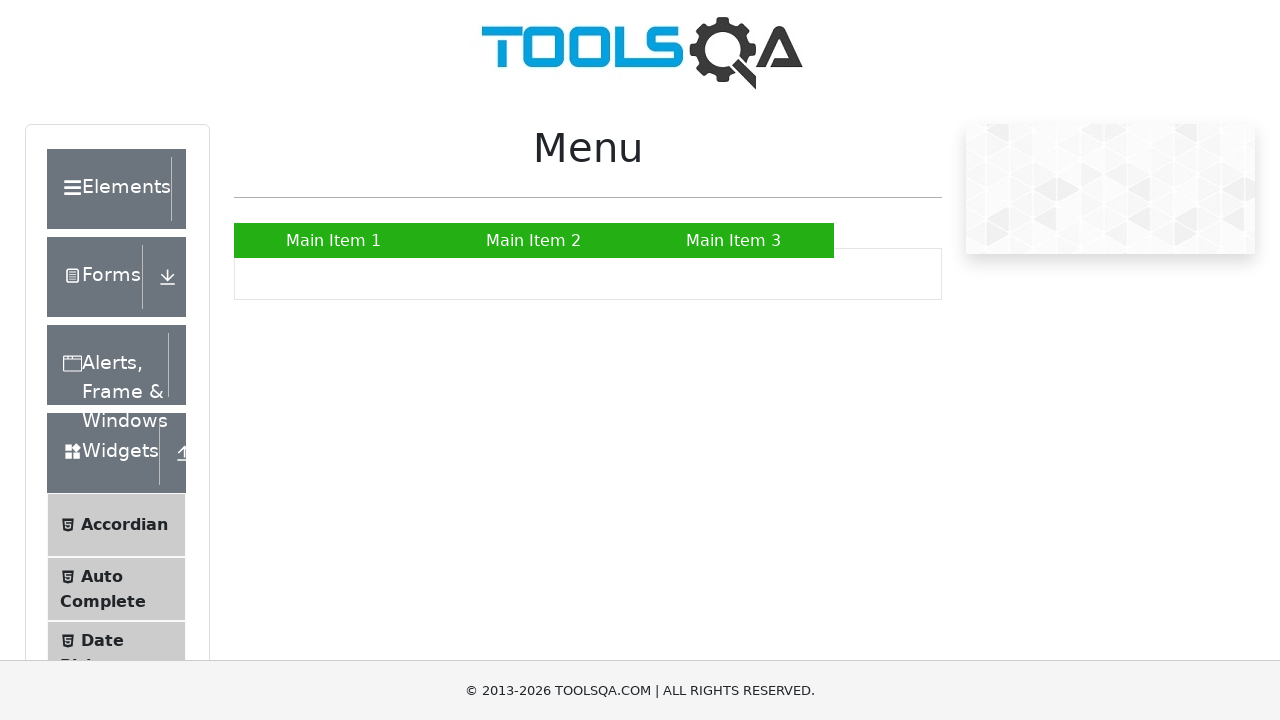

Hovered over Main Item 2 to reveal submenu at (534, 240) on xpath=//a[text()='Main Item 2']
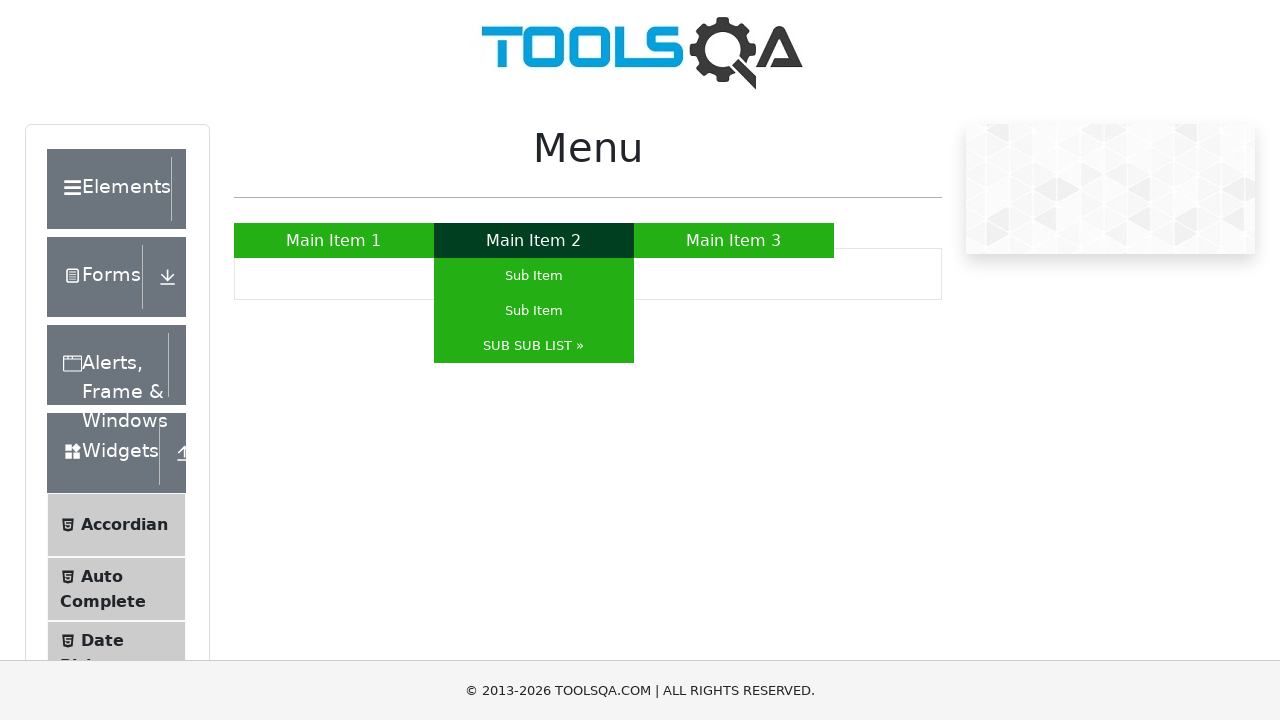

Hovered over SUB SUB LIST to reveal sub-submenu at (534, 346) on xpath=//a[text()='SUB SUB LIST »']
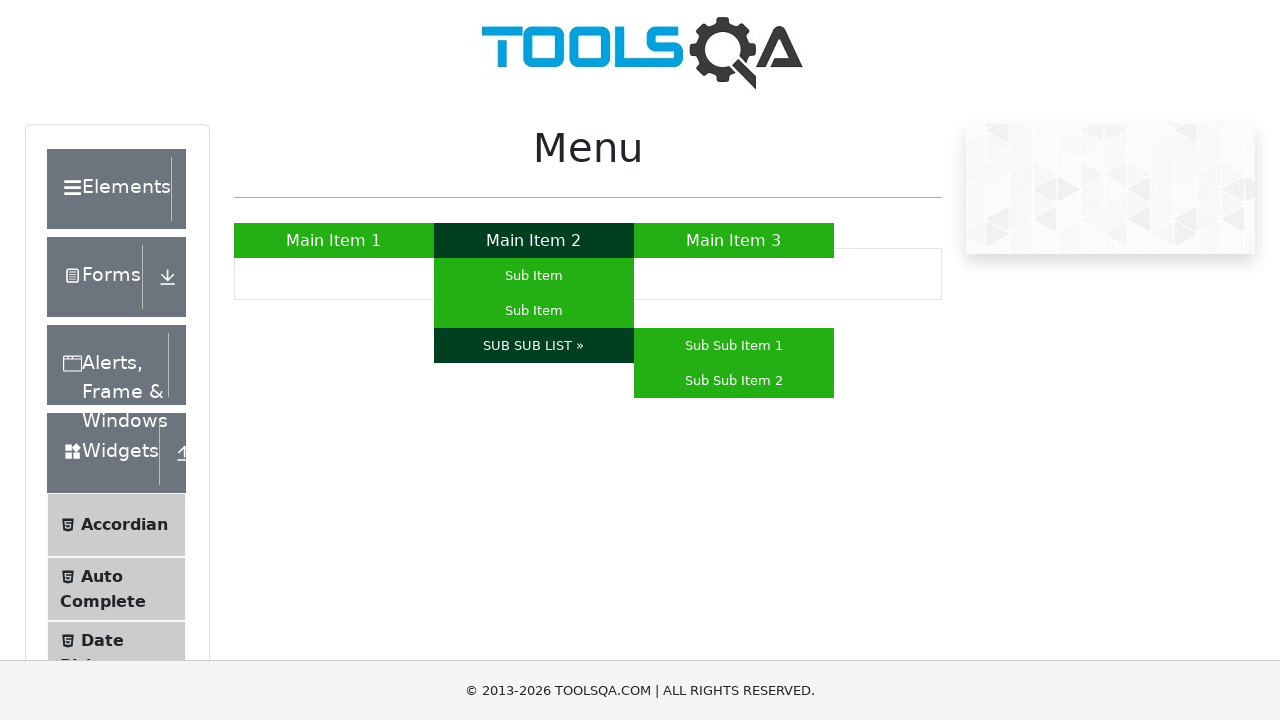

Hovered over Sub Sub Item 2 at (734, 380) on xpath=//a[text()='Sub Sub Item 2']
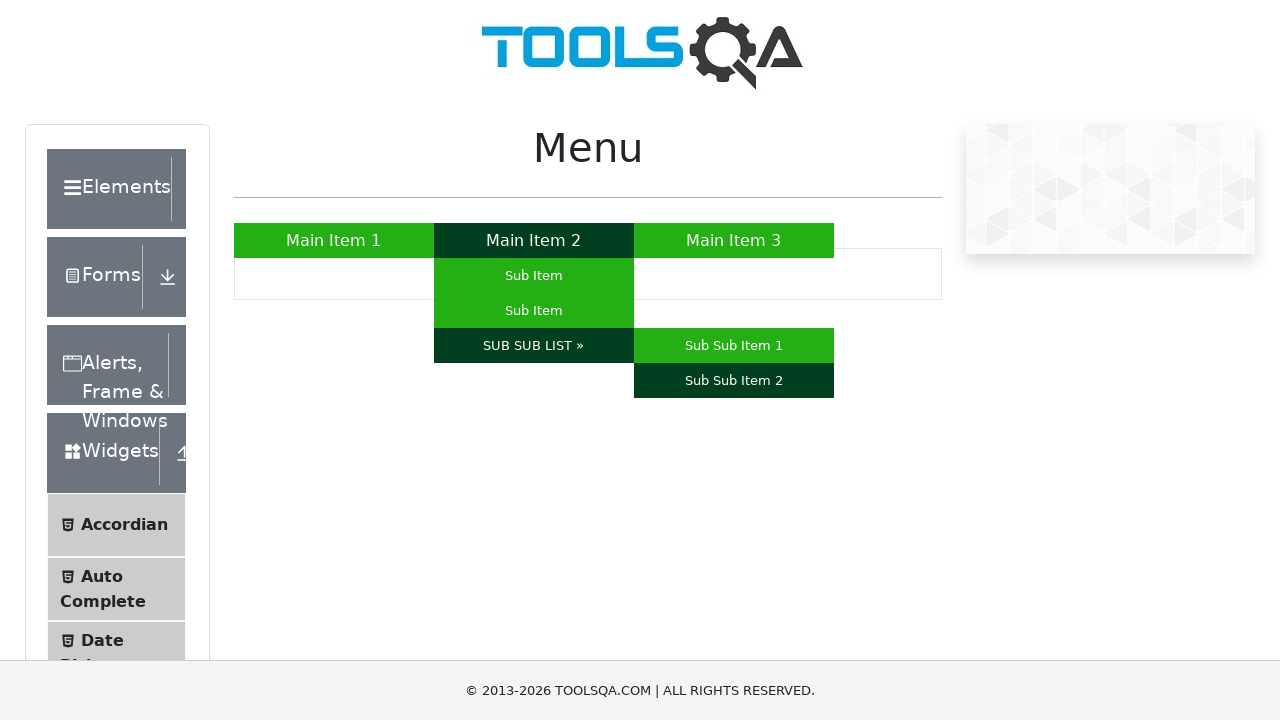

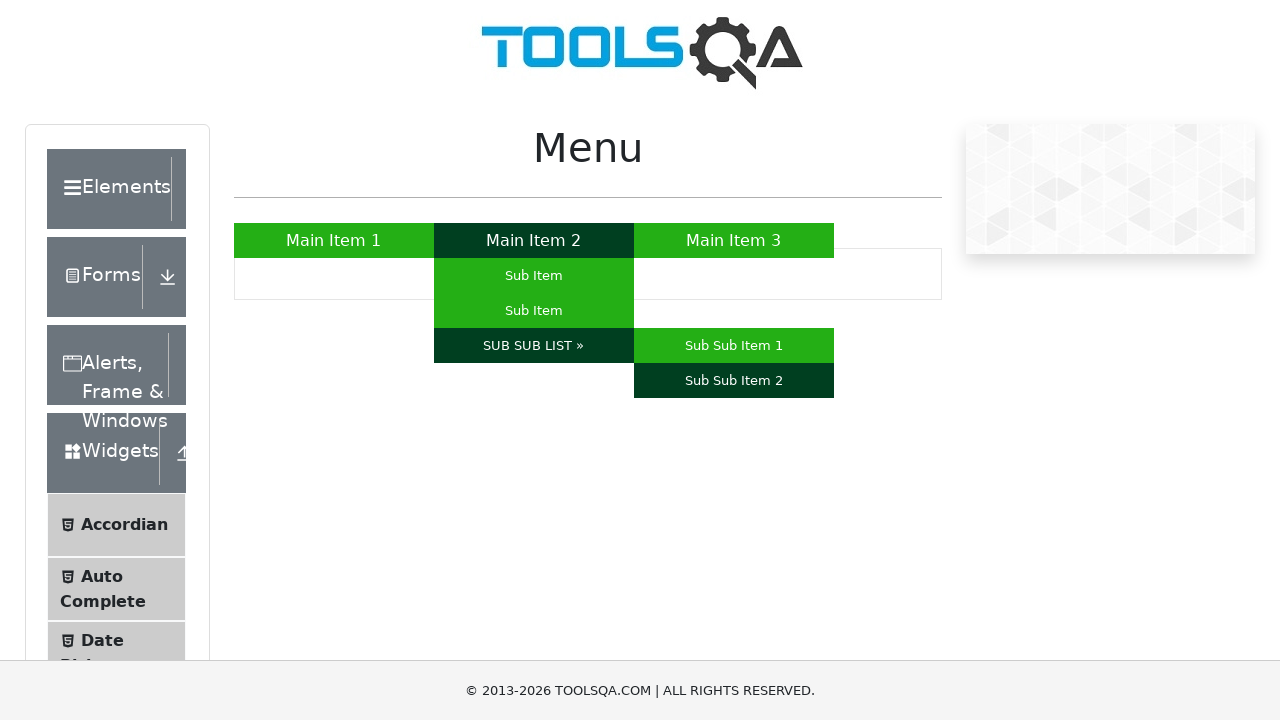